Tests opening multiple tabs/windows by clicking links and switching between them

Starting URL: https://automationfc.github.io/basic-form/index.html

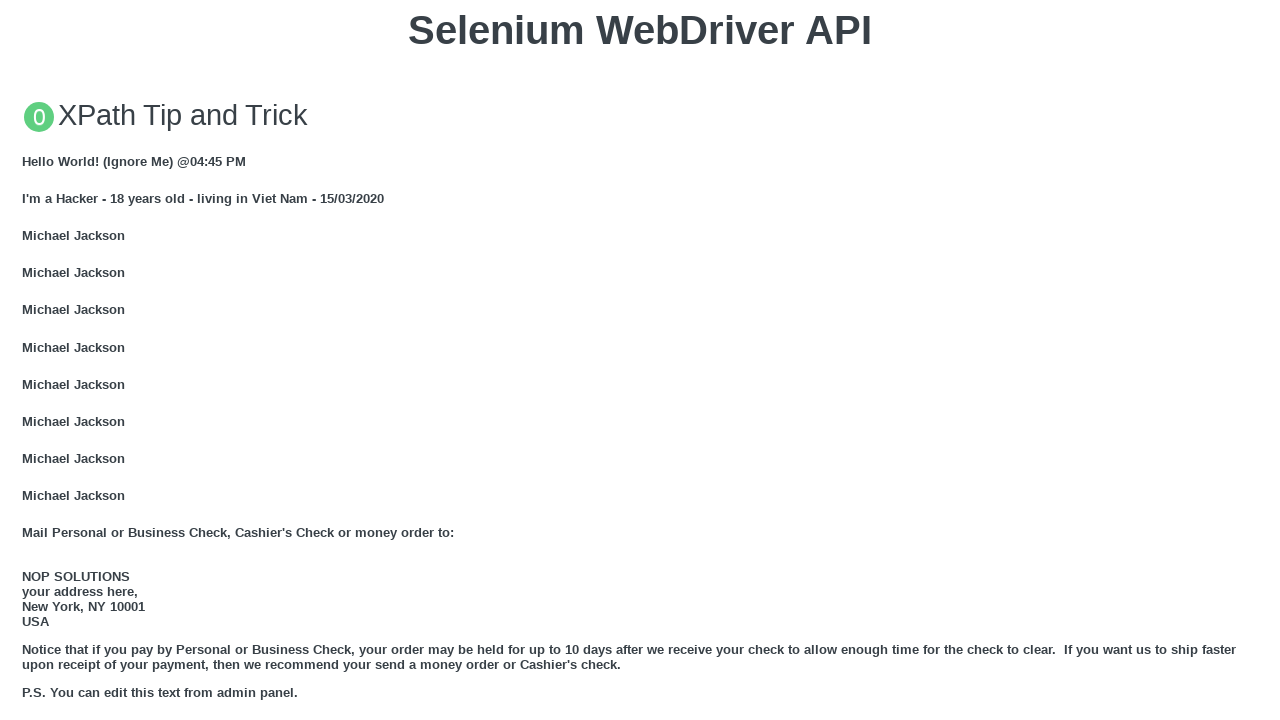

Clicked GOOGLE link to open new tab at (56, 360) on xpath=//a[text()='GOOGLE']
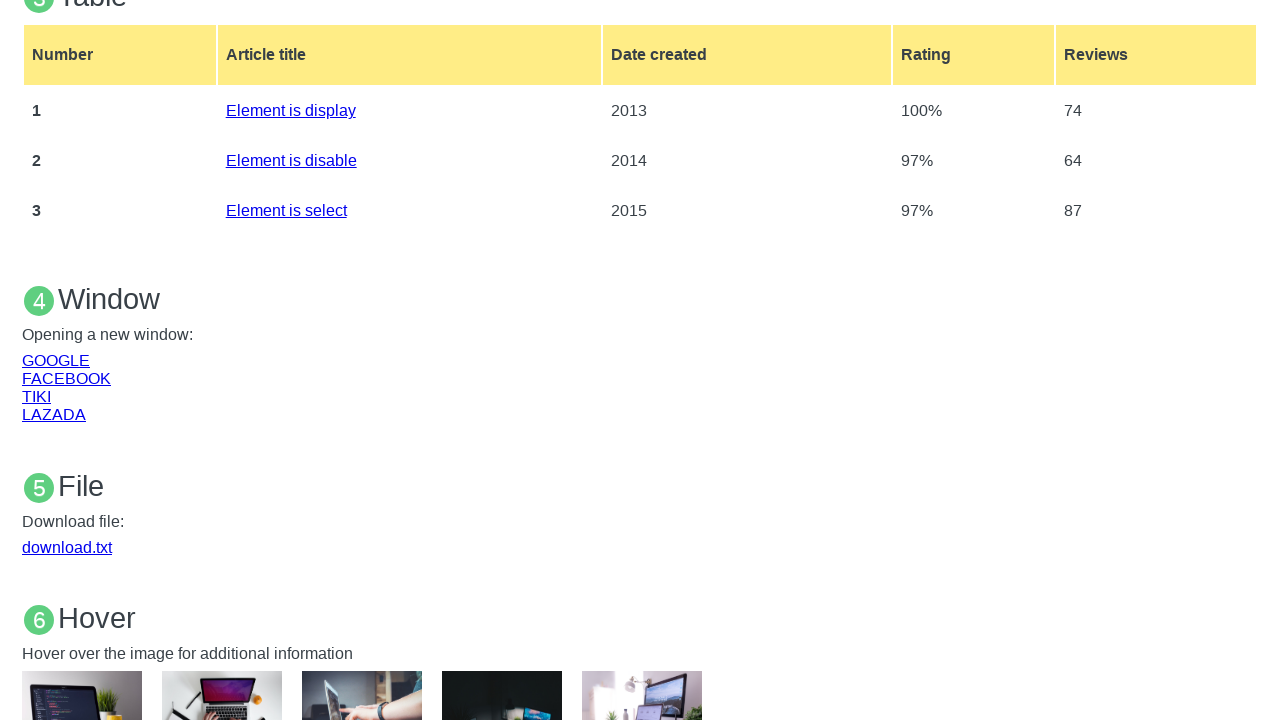

Google page object captured
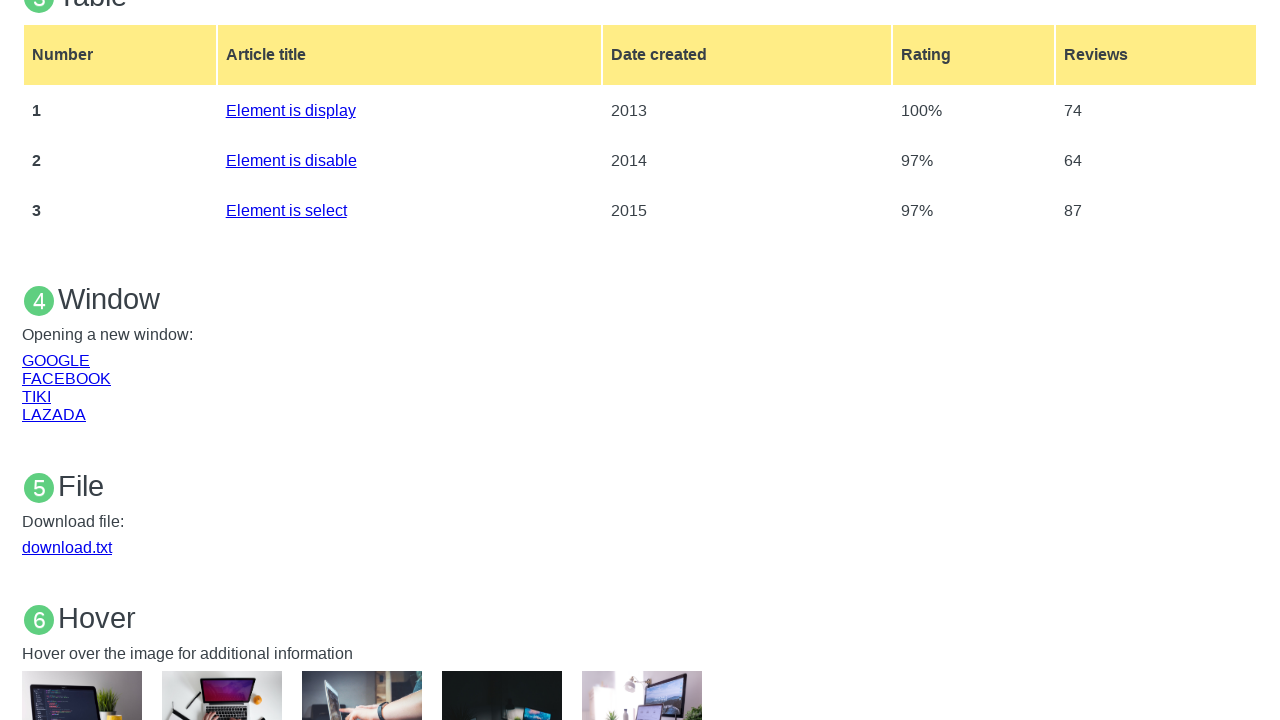

Google page loaded successfully
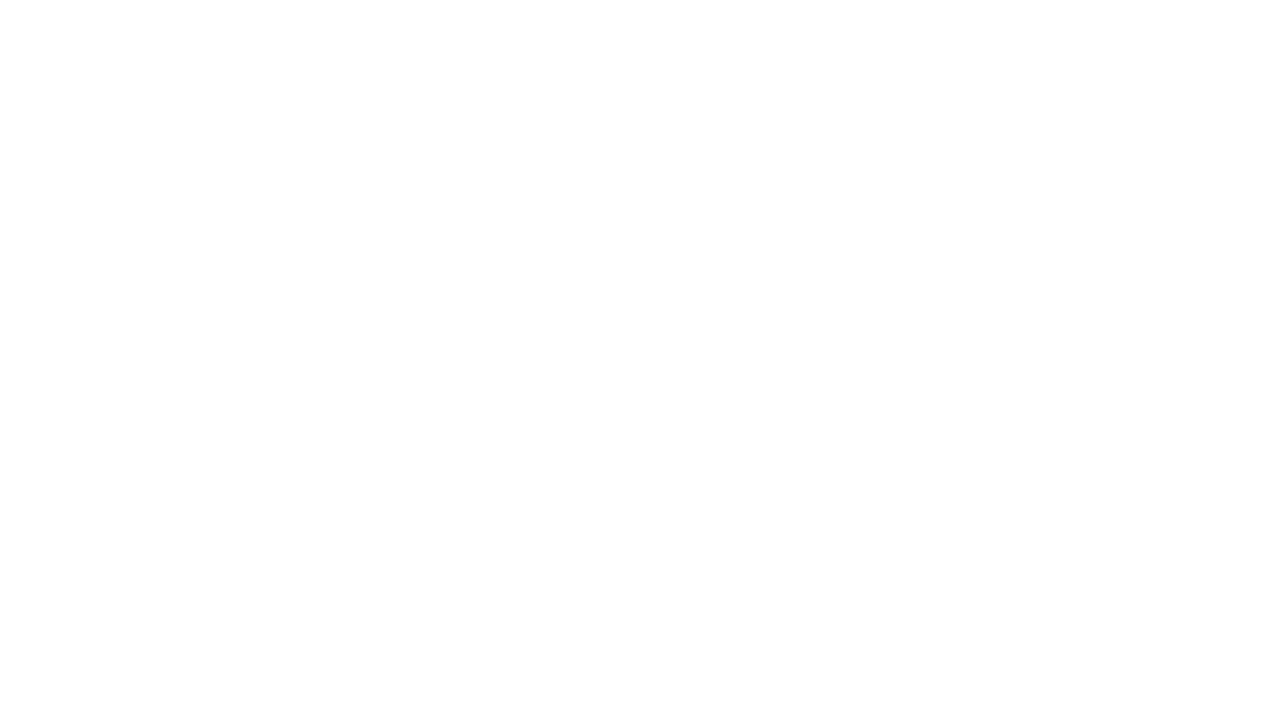

Closed Google tab
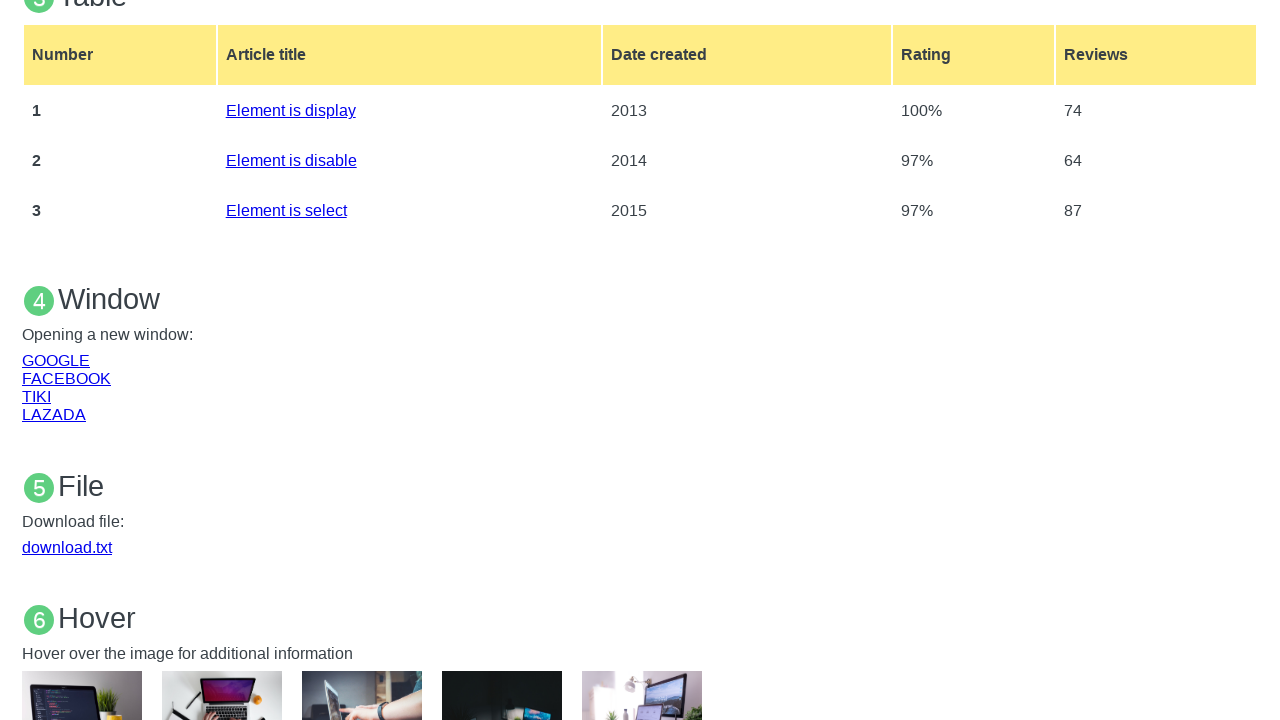

Clicked FACEBOOK link to open new tab at (66, 378) on xpath=//a[text()='FACEBOOK']
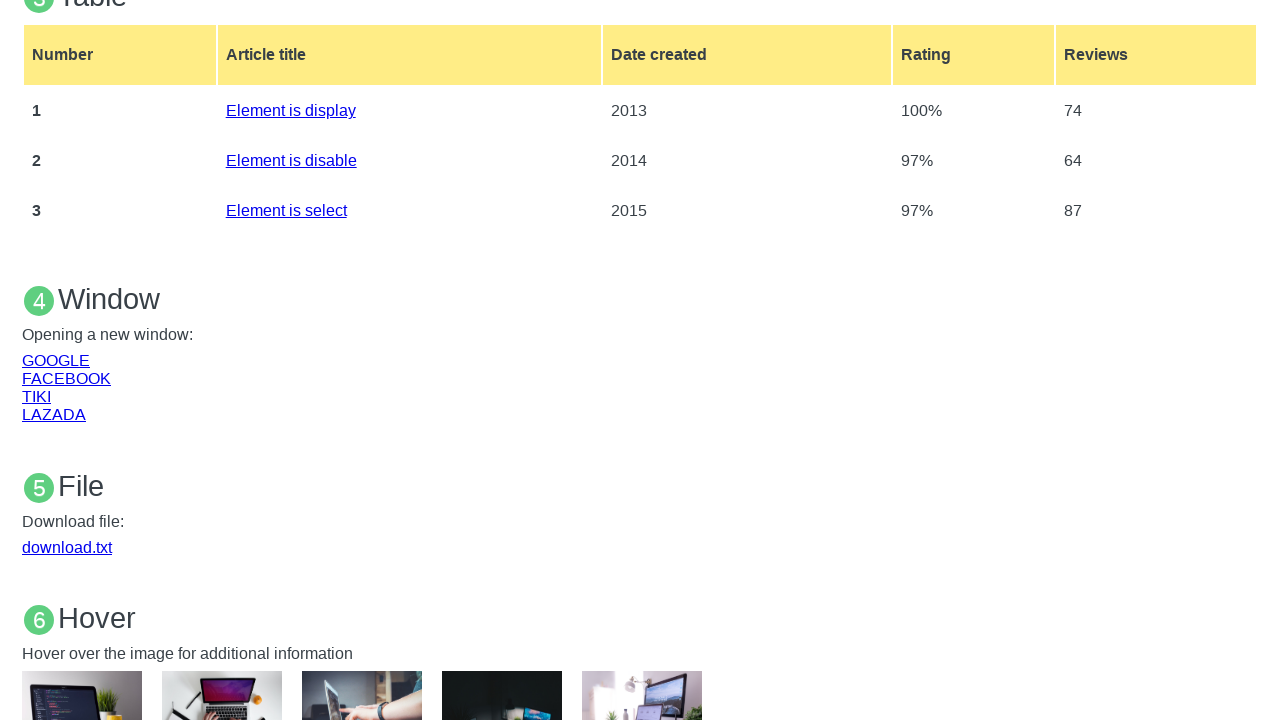

Facebook page object captured
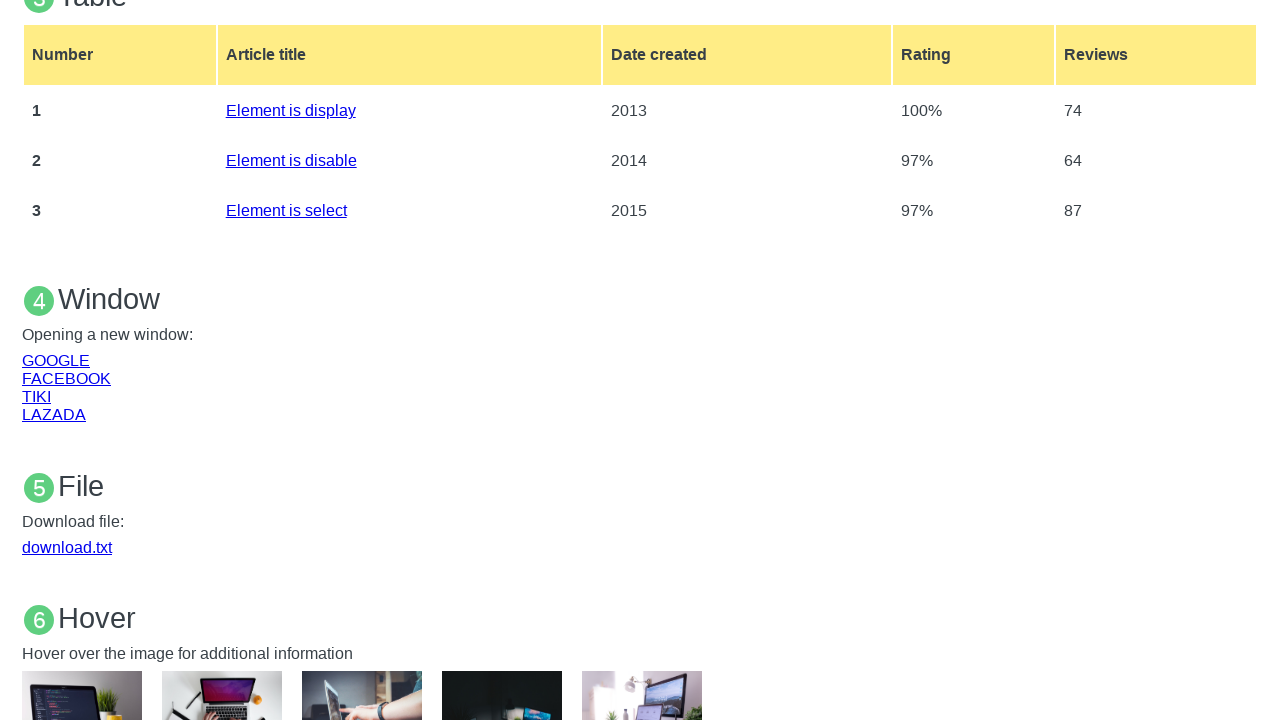

Facebook page loaded successfully
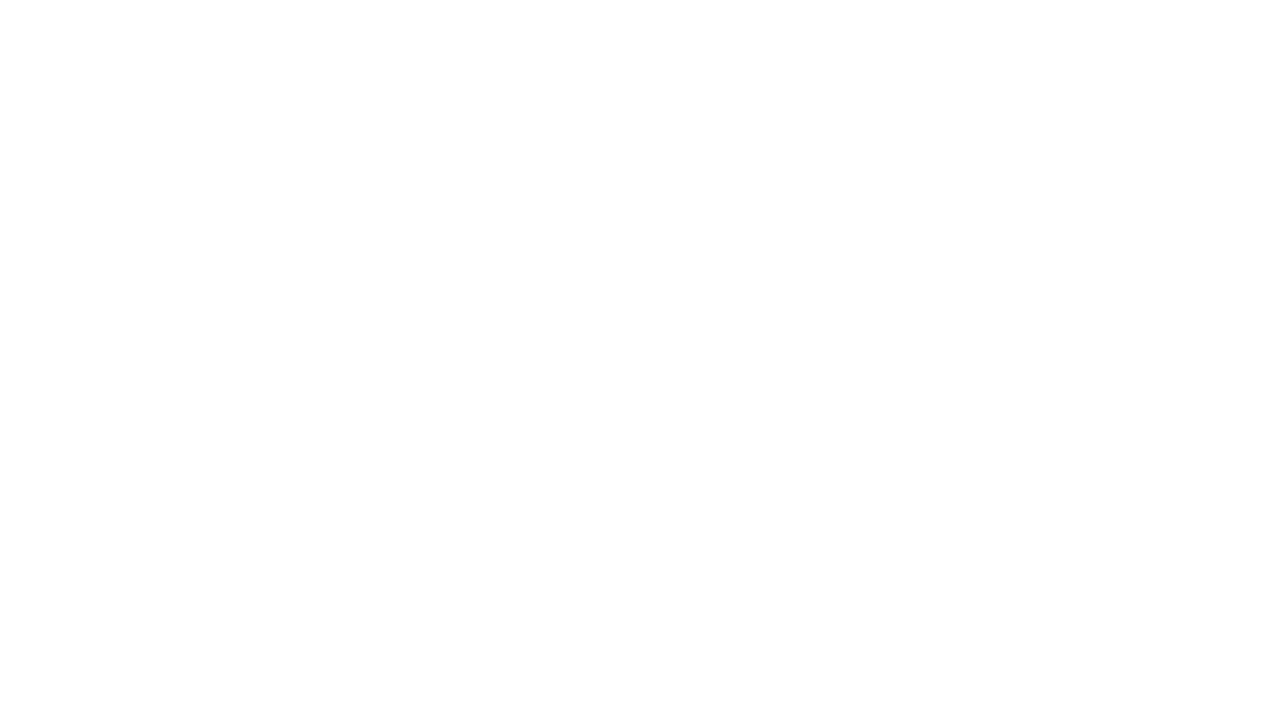

Closed Facebook tab
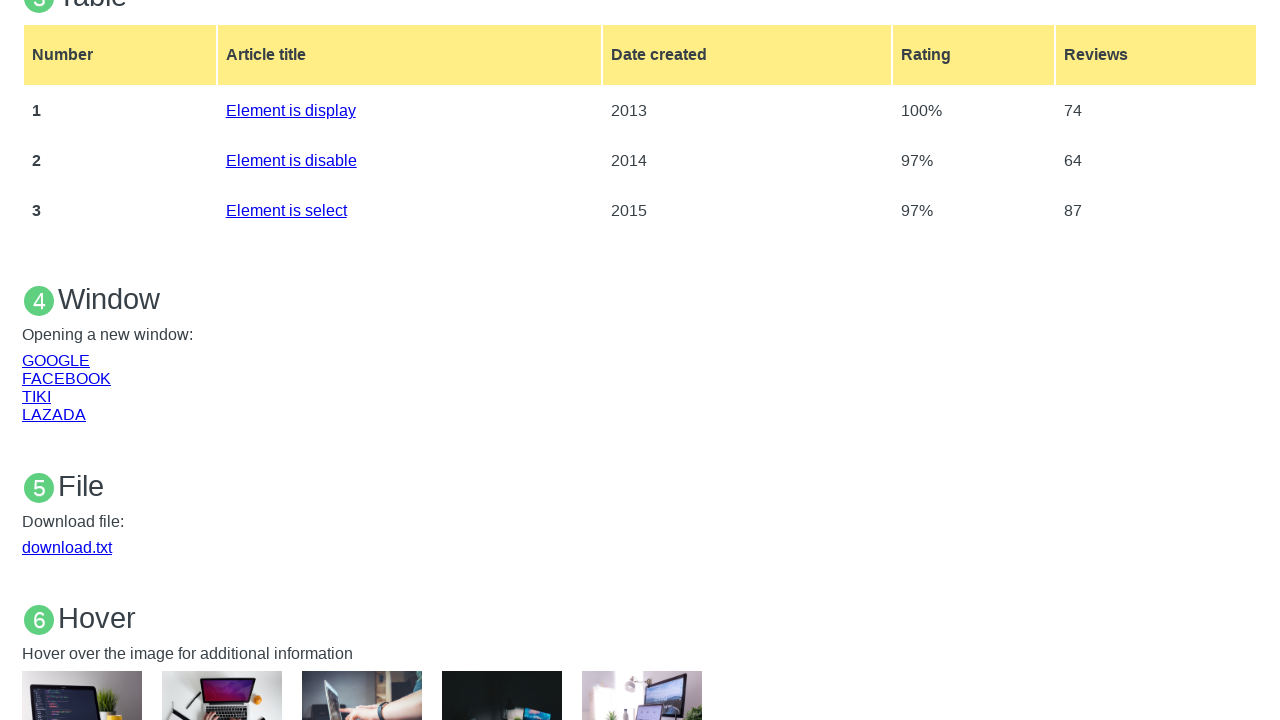

Clicked TIKI link to open new tab at (36, 396) on xpath=//a[text()='TIKI']
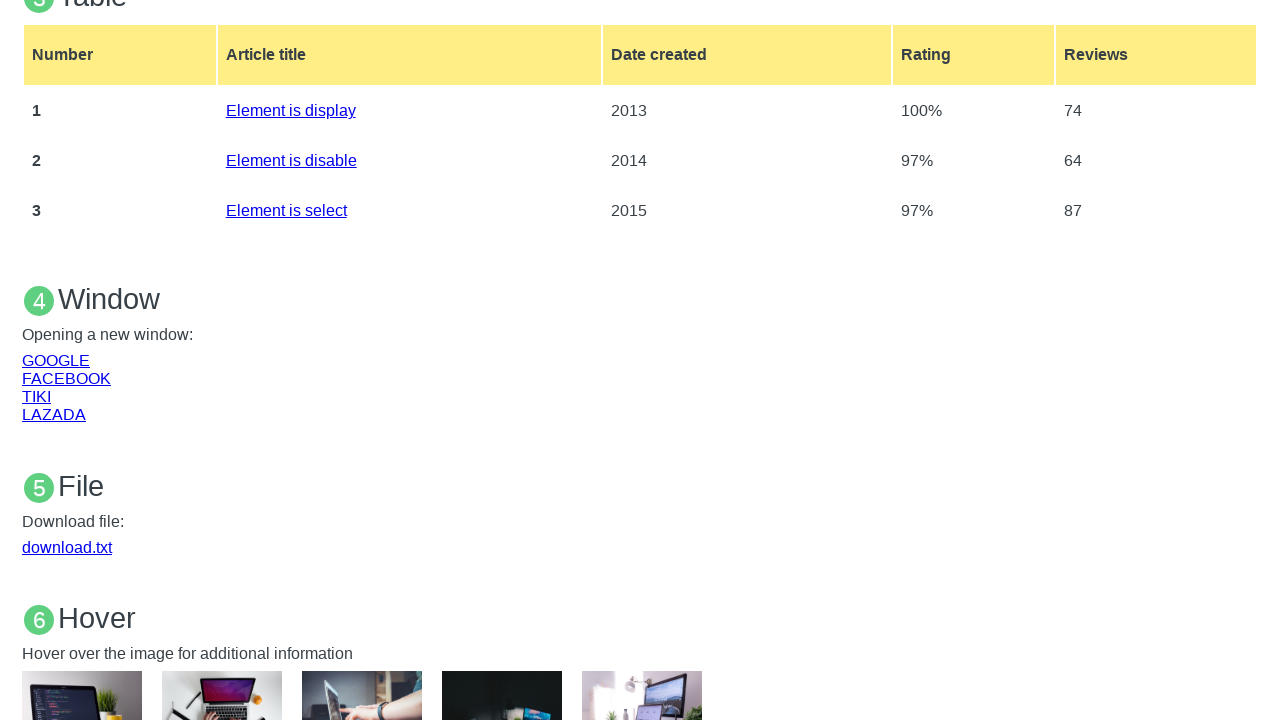

TIKI page object captured
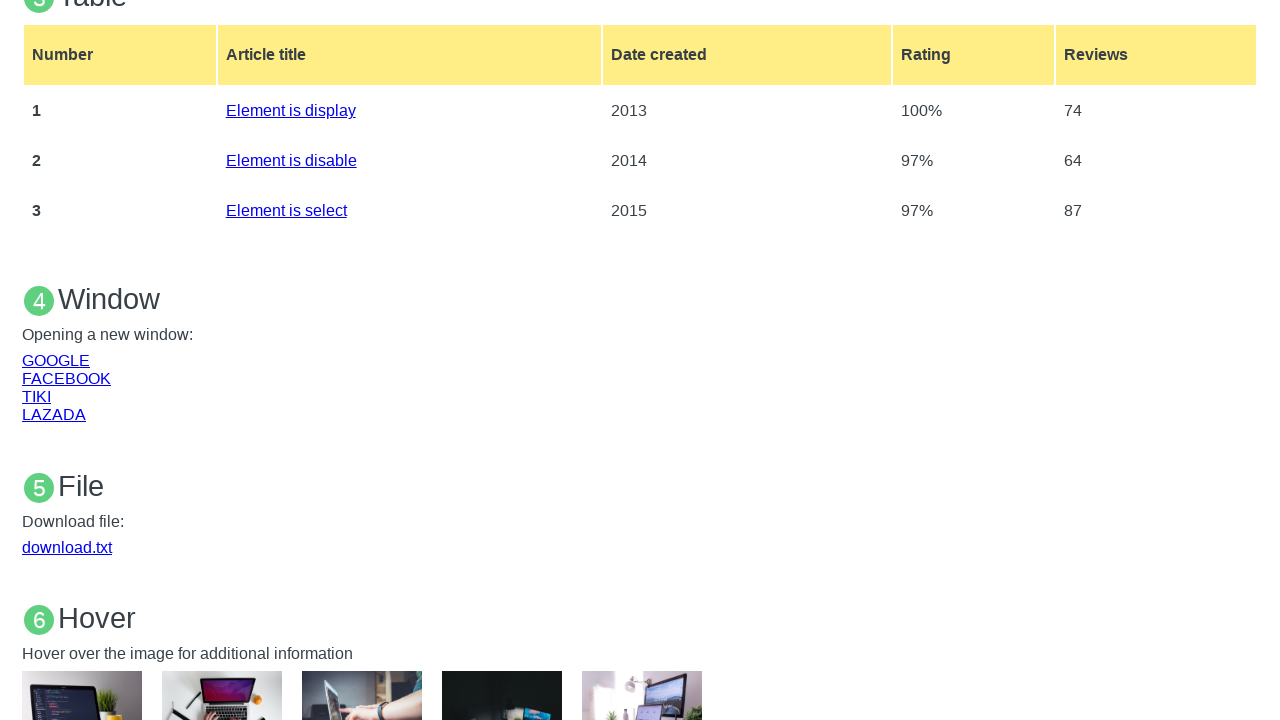

TIKI page loaded successfully
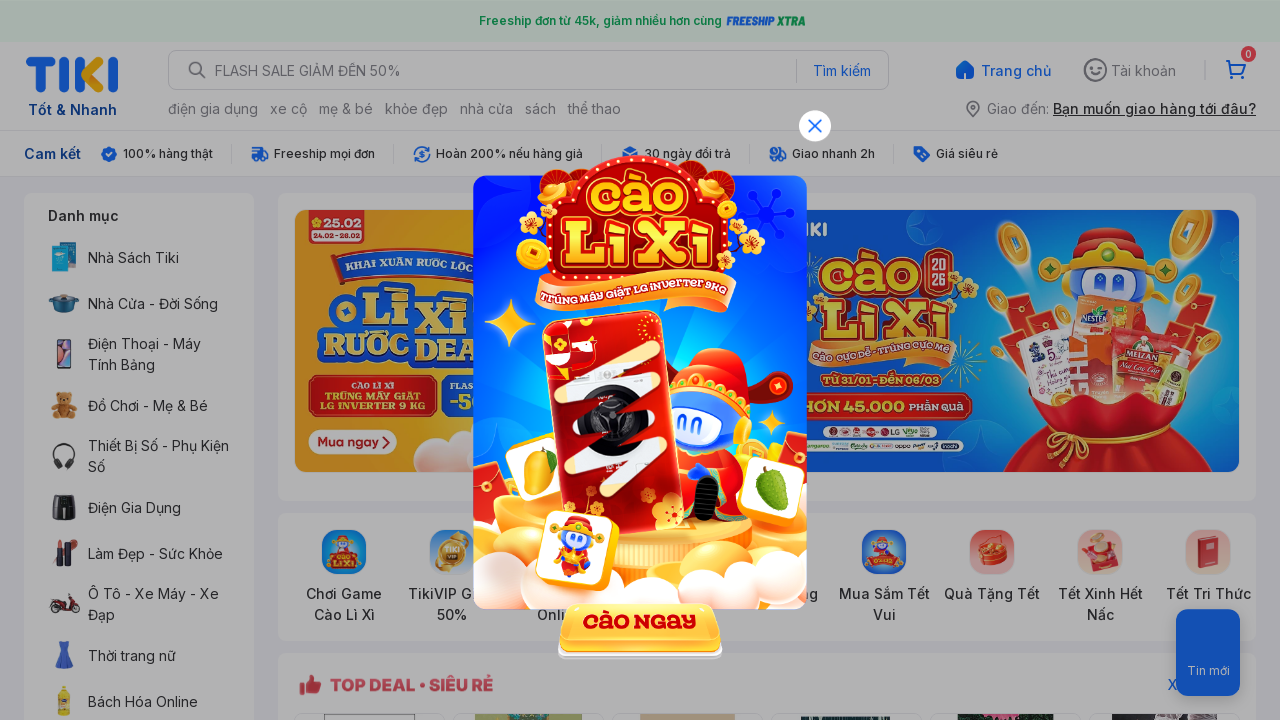

Closed TIKI tab
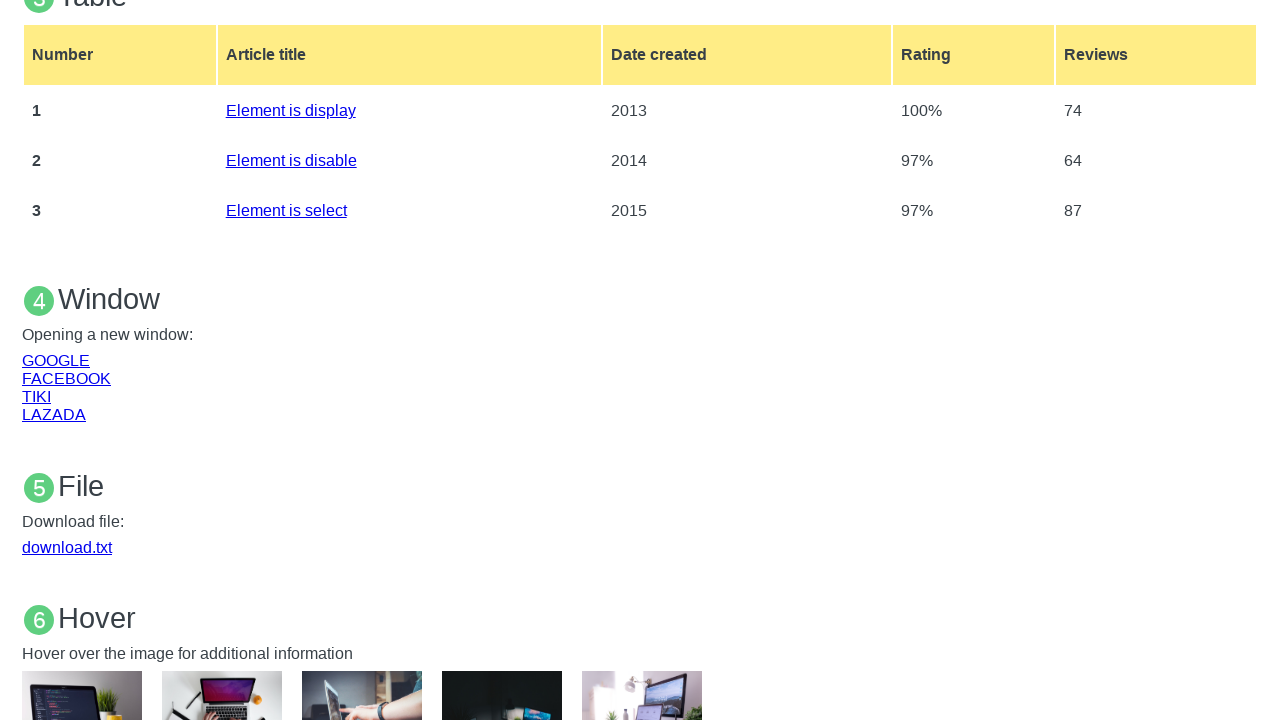

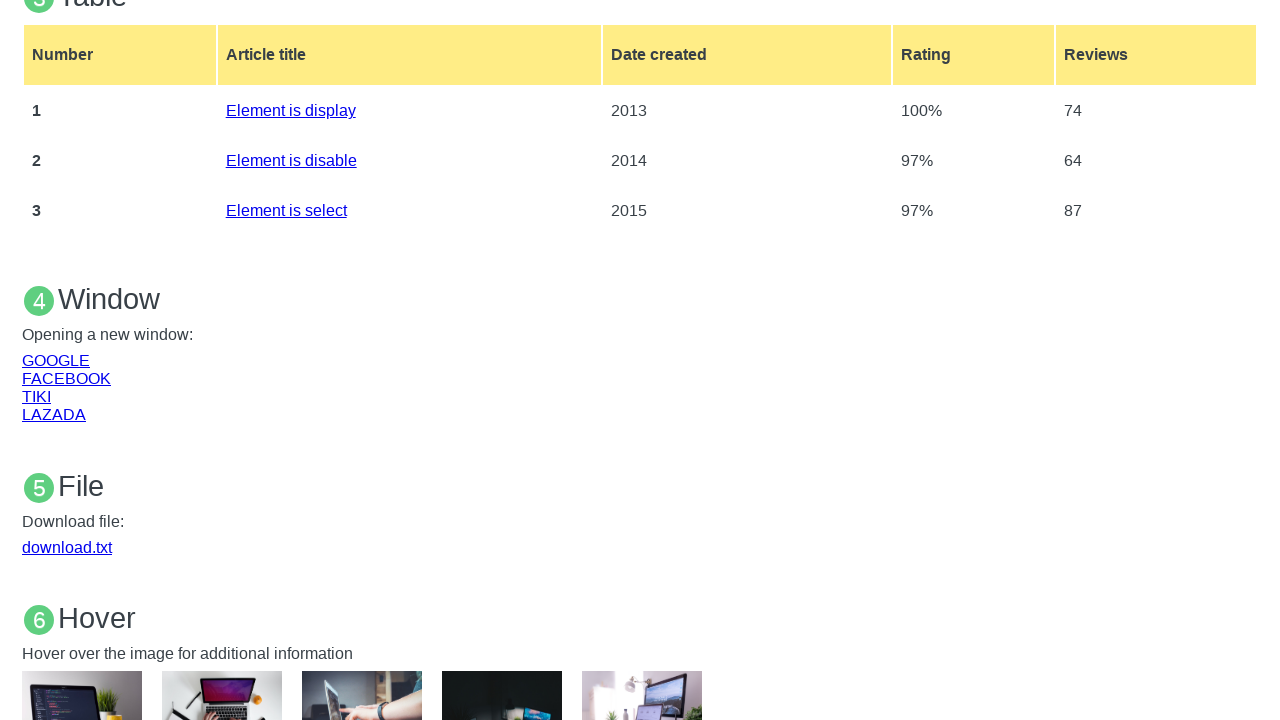